Completes an online IQ test by filling in text answers and selecting multiple choice options for 33 questions, then submits the test

Starting URL: https://www.mensa.lu/en/mensa/online-iq-test/online-iq-test.html

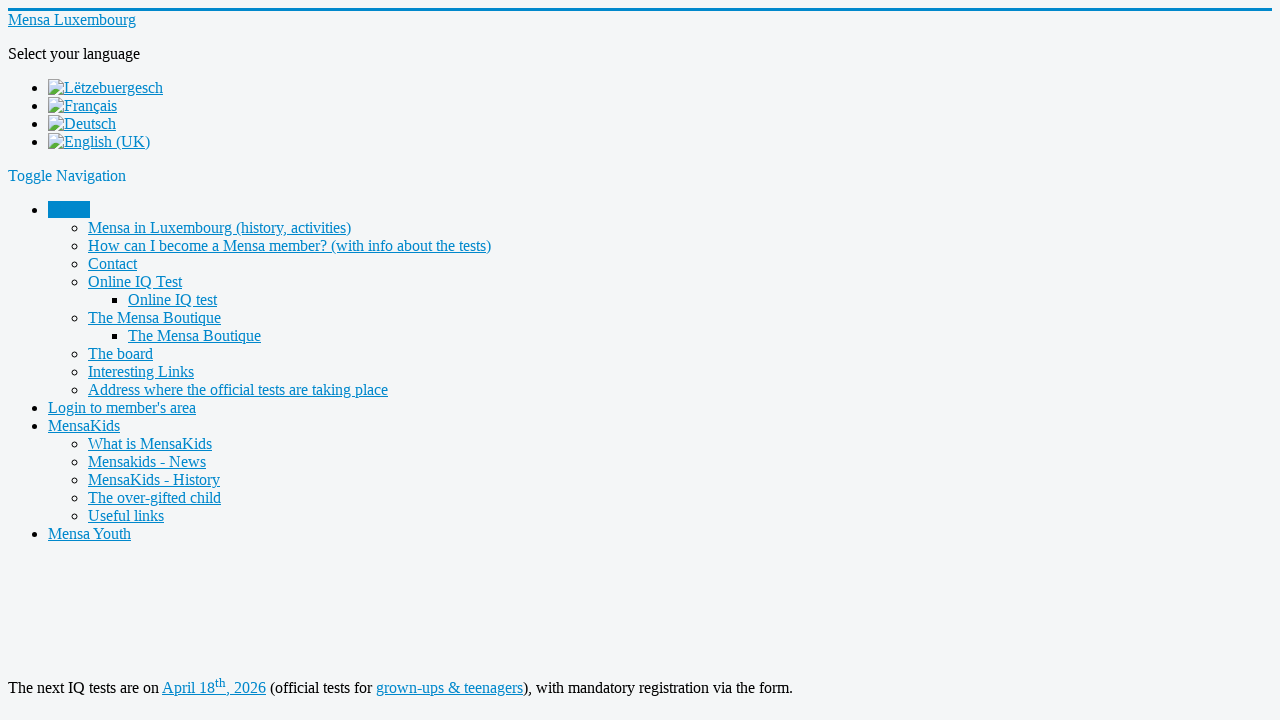

Filled question 1 text input with 'a' on input[name='q1']
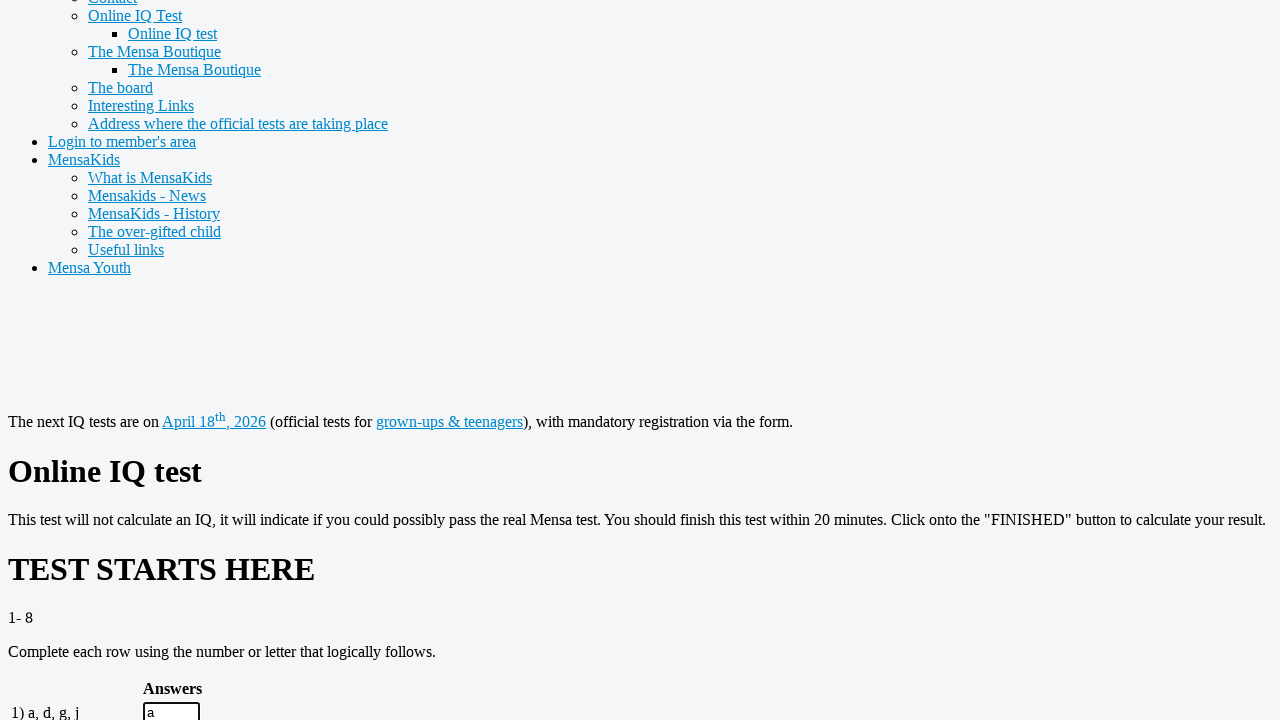

Filled question 2 text input with '1' on input[name='q2']
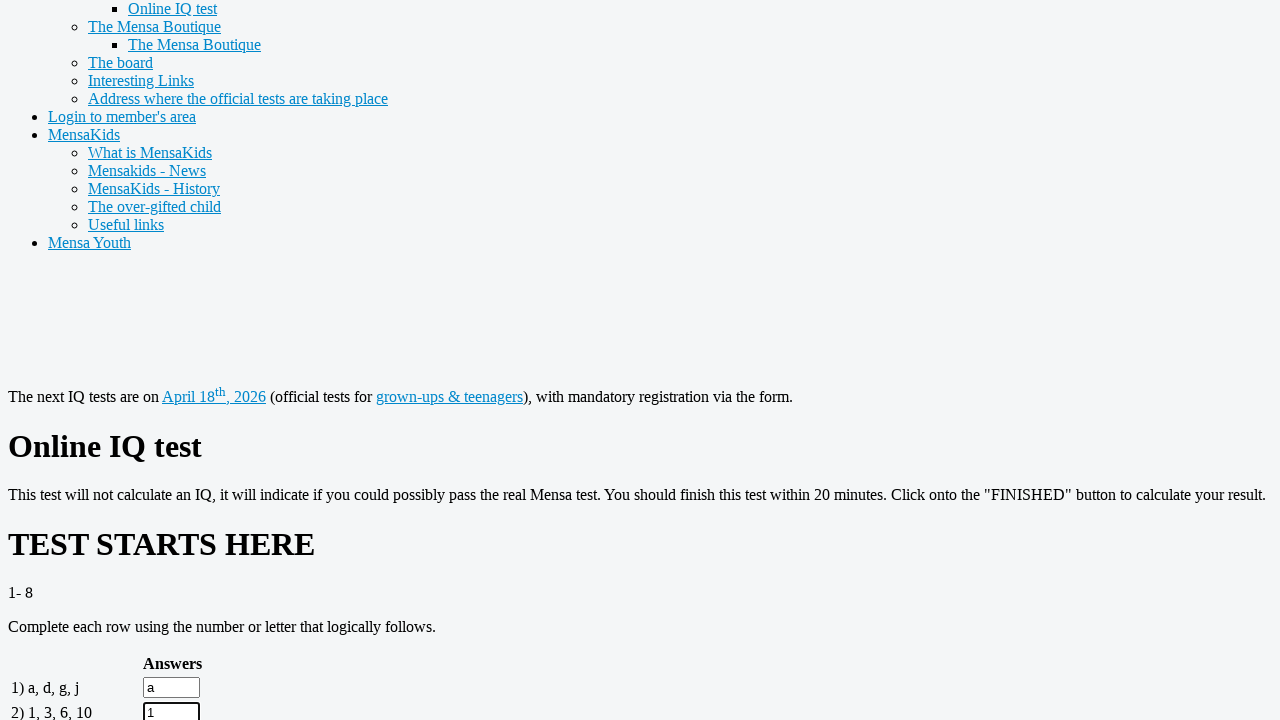

Filled question 3 text input with '1' on input[name='q3']
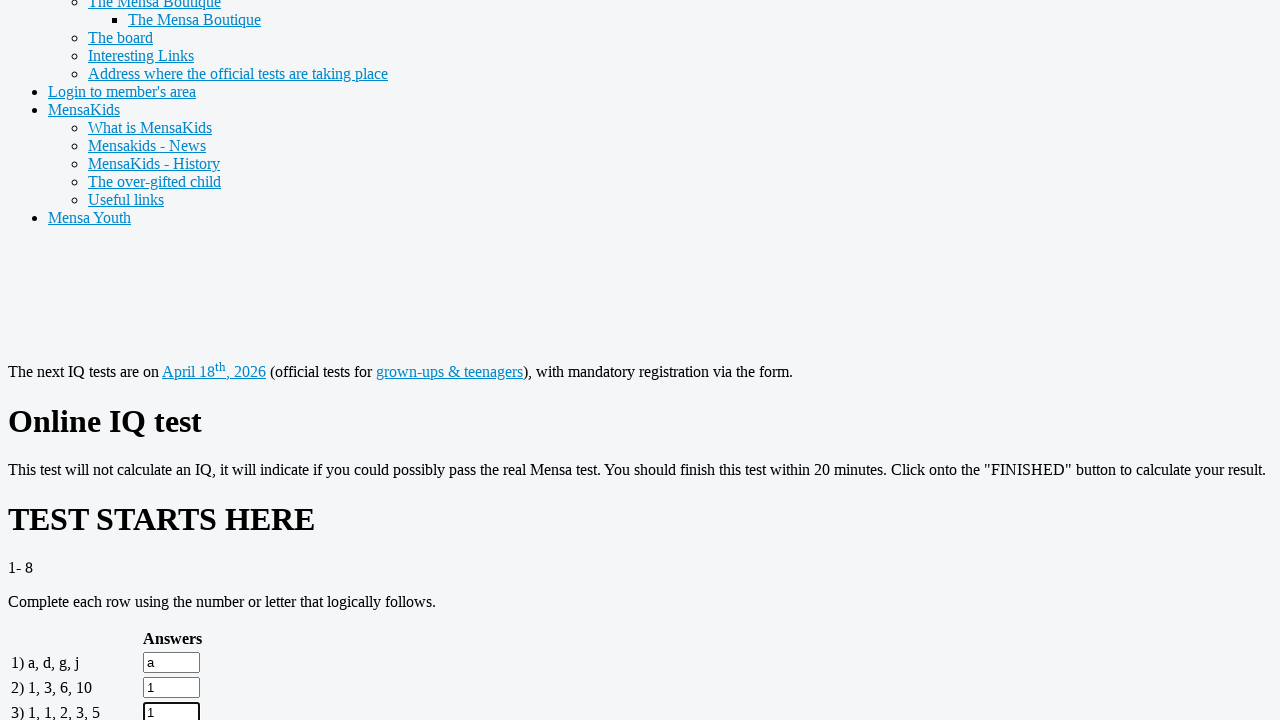

Filled question 4 text input with '21' on input[name='q4']
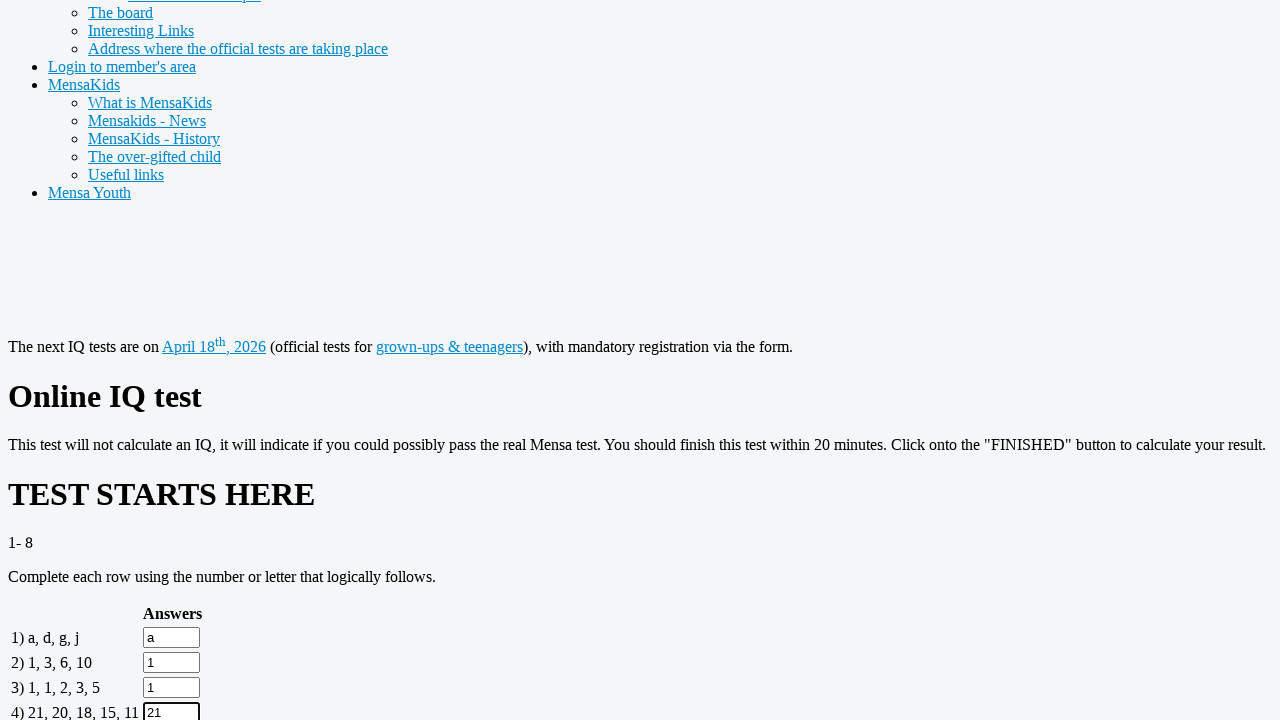

Filled question 5 text input with '8' on input[name='q5']
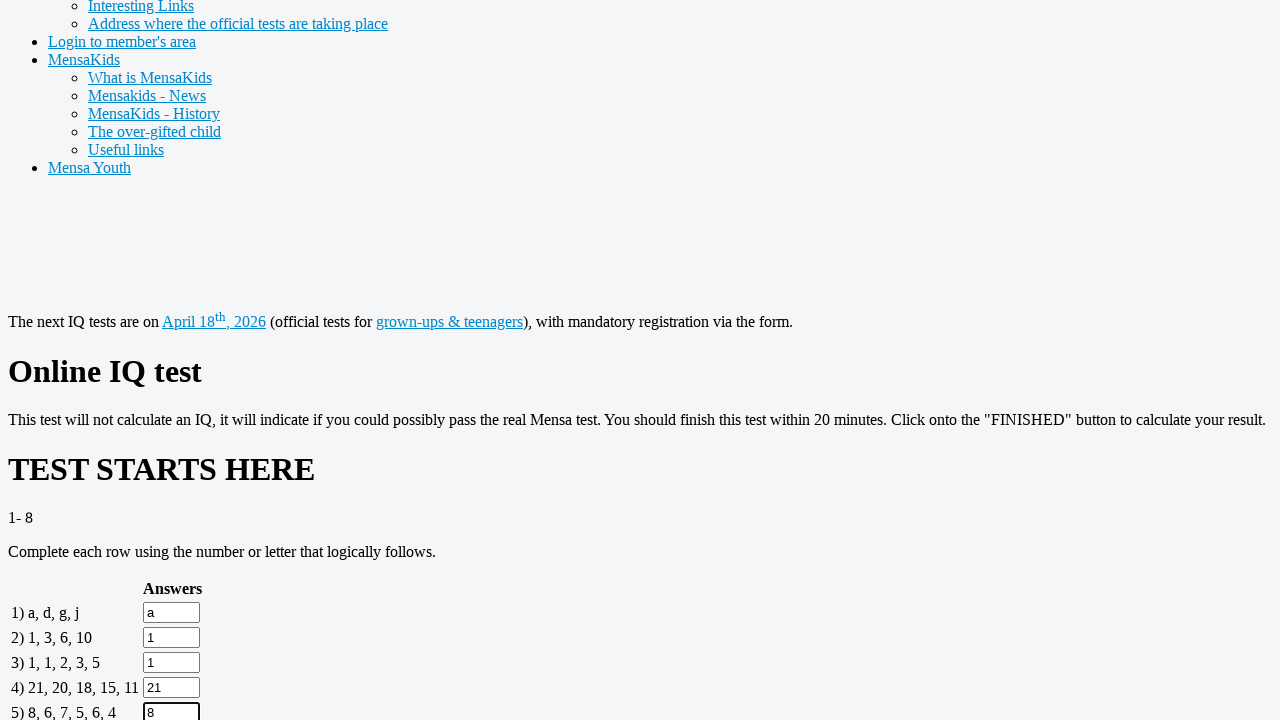

Filled question 6 text input with '256' on input[name='q6']
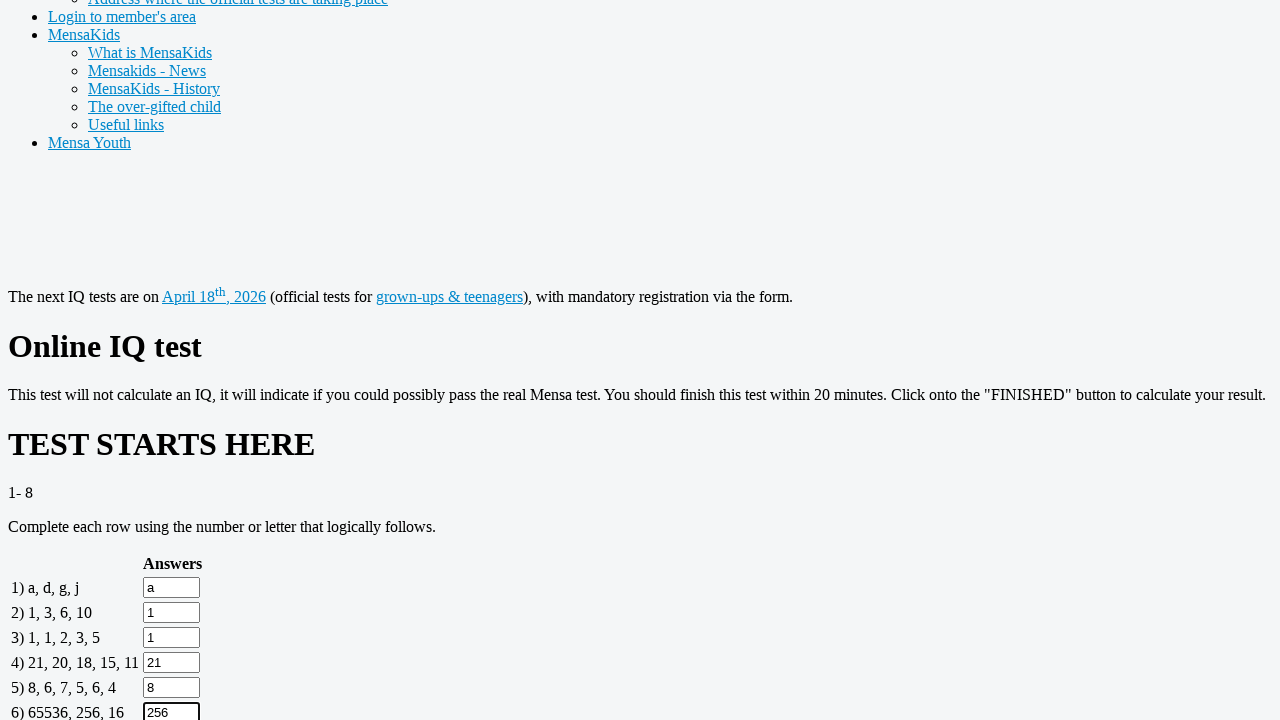

Filled question 7 text input with '1' on input[name='q7']
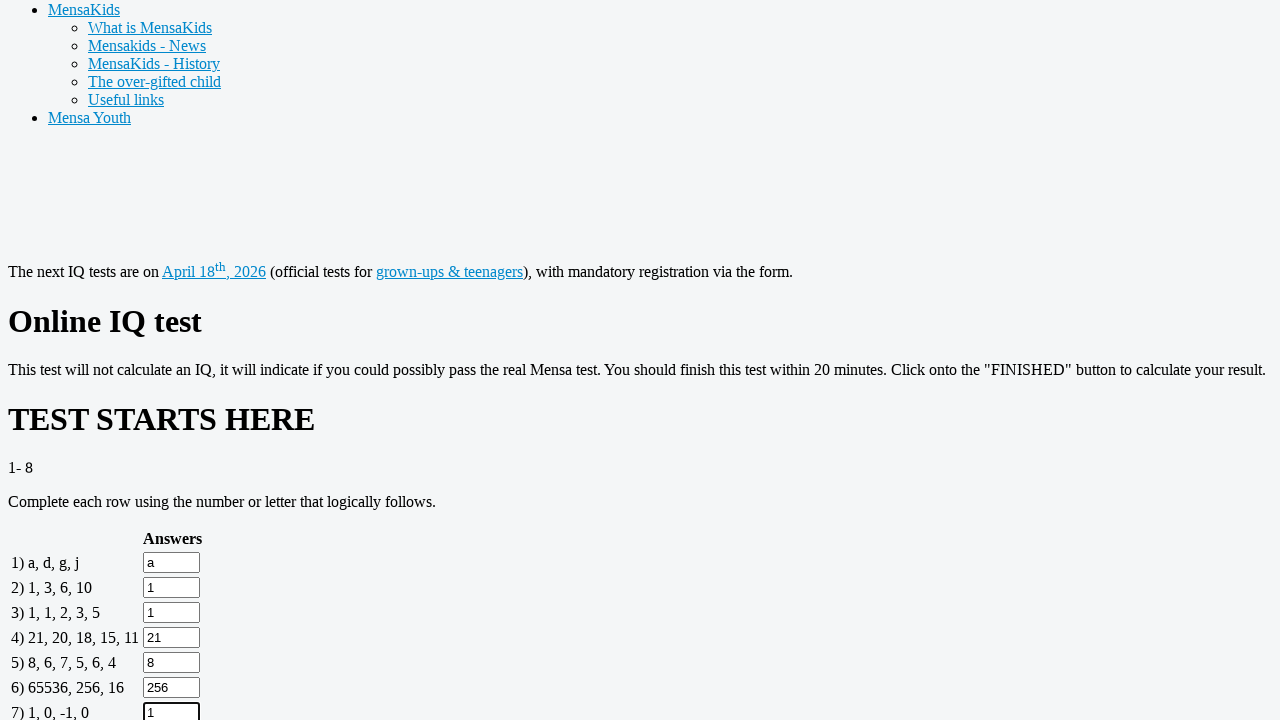

Filled question 8 text input with '63' on input[name='q8']
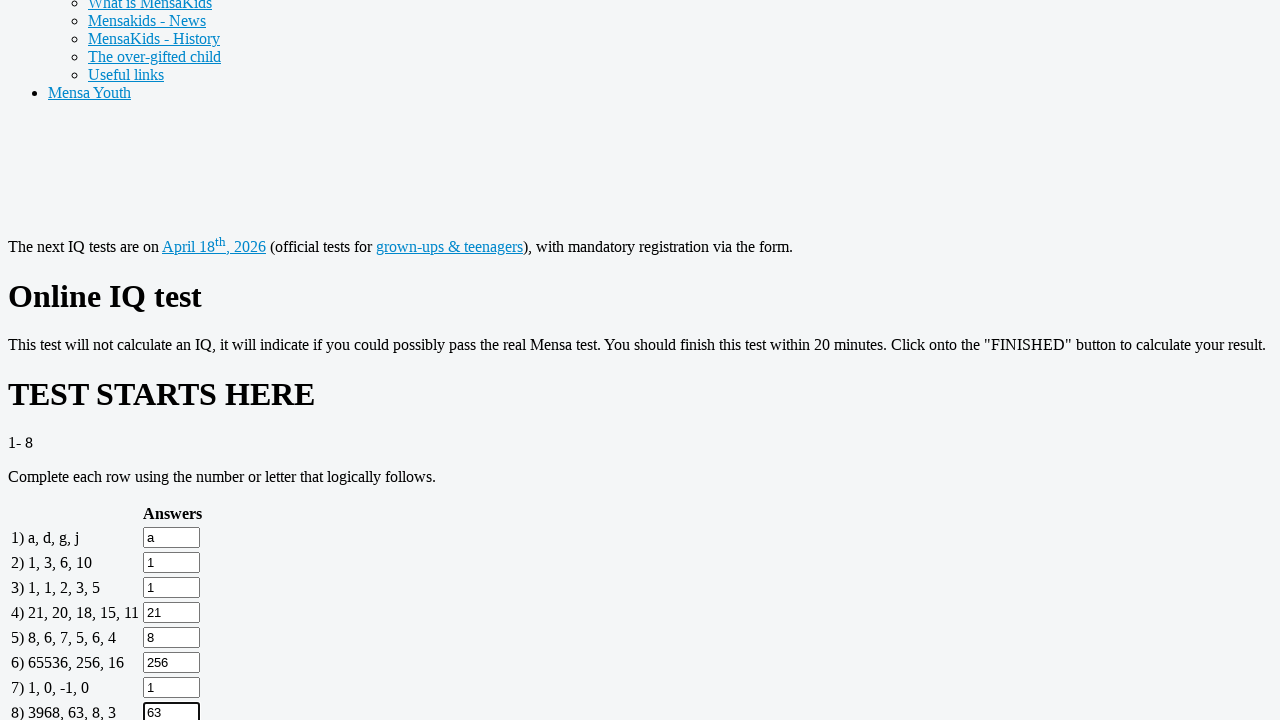

Selected option 'b' for question 9 at (253, 361) on input[name='q9'][value='b']
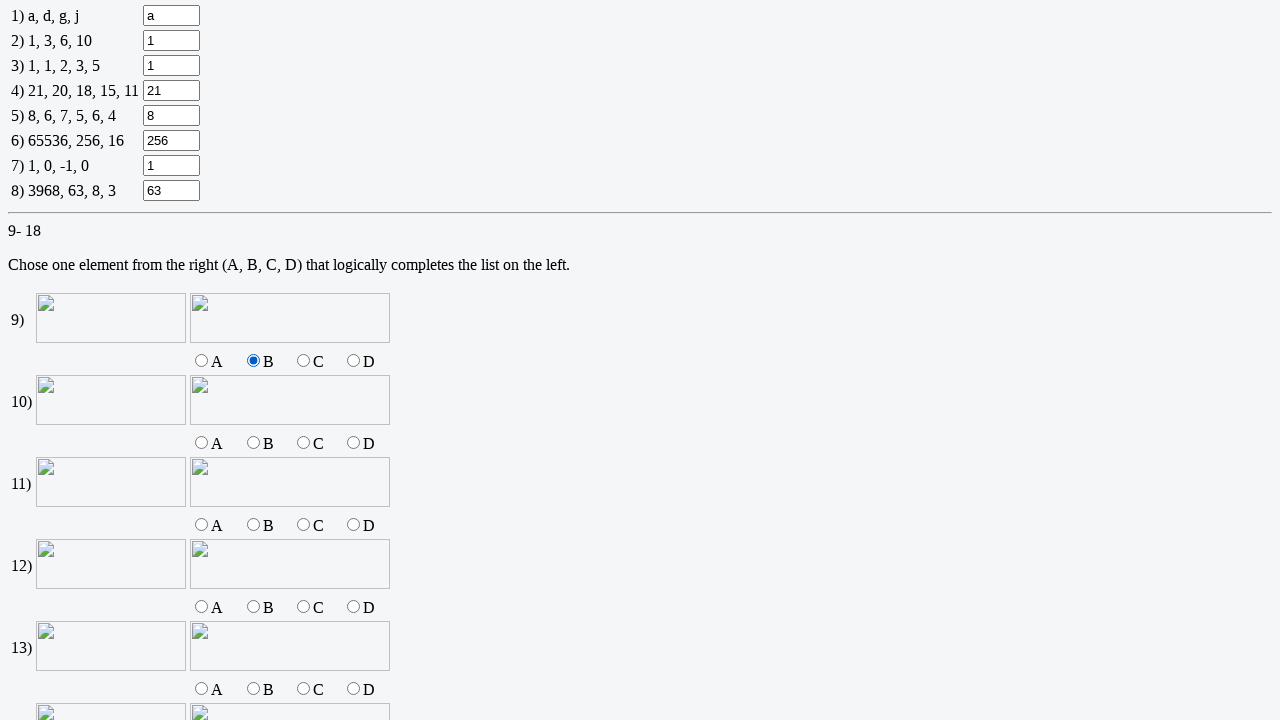

Selected option 'b' for question 10 at (253, 443) on input[name='q10'][value='b']
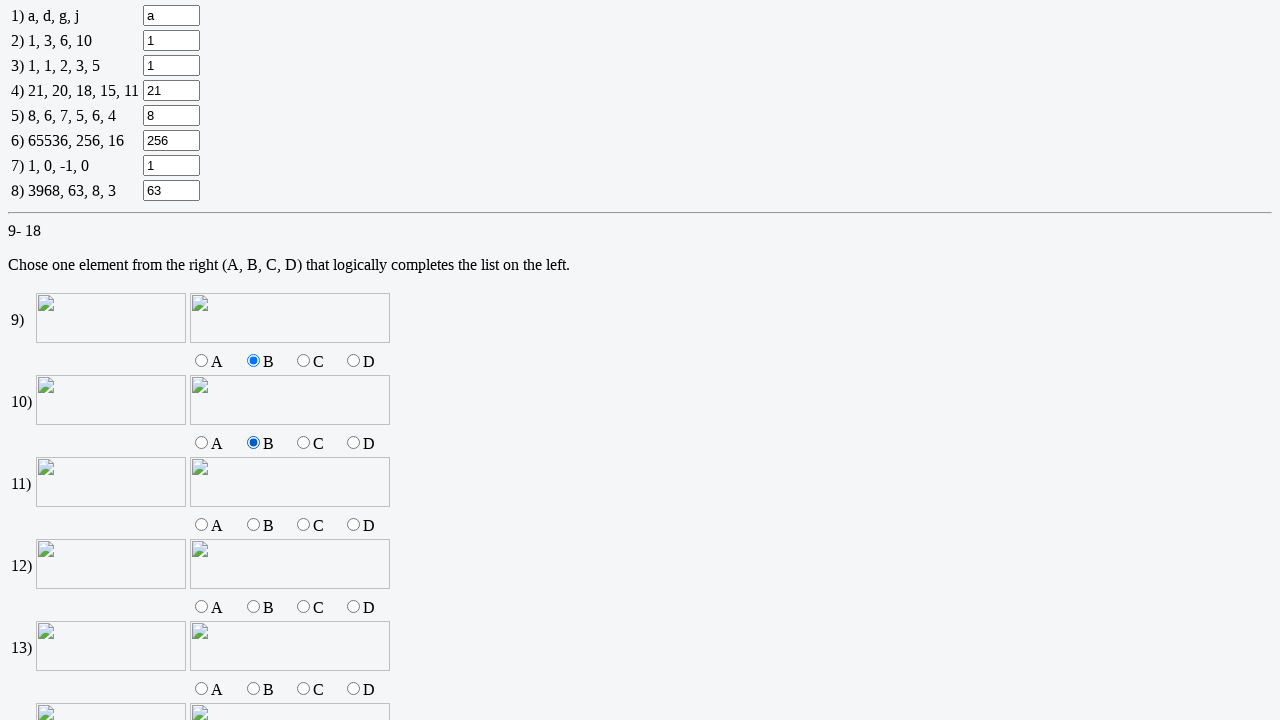

Selected option 'b' for question 11 at (253, 525) on input[name='q11'][value='b']
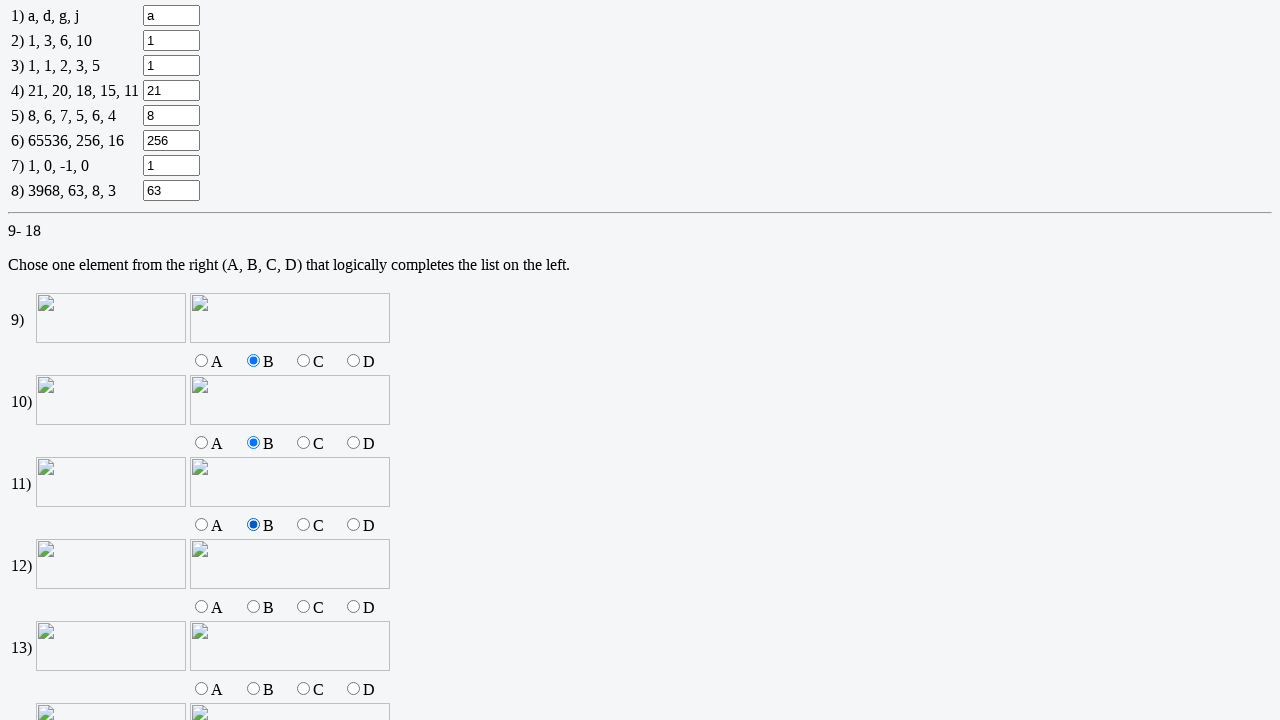

Selected option 'c' for question 12 at (303, 607) on input[name='q12'][value='c']
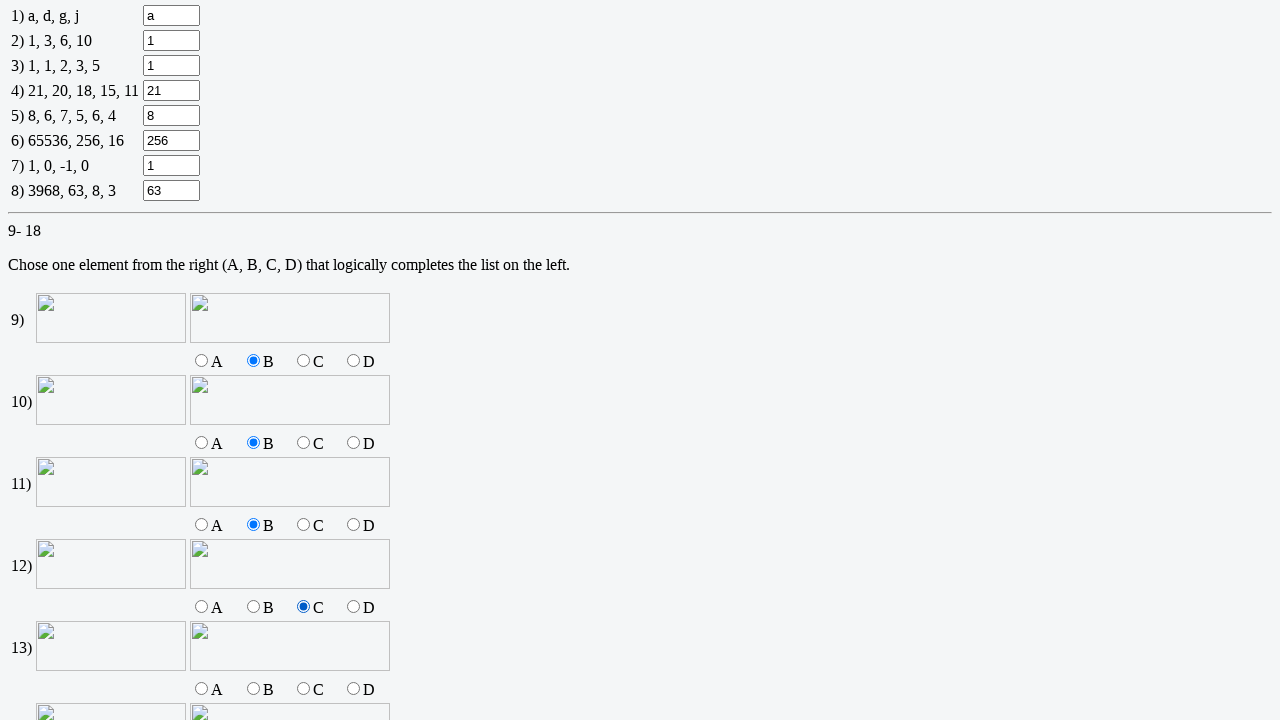

Selected option 'b' for question 13 at (253, 689) on input[name='q13'][value='b']
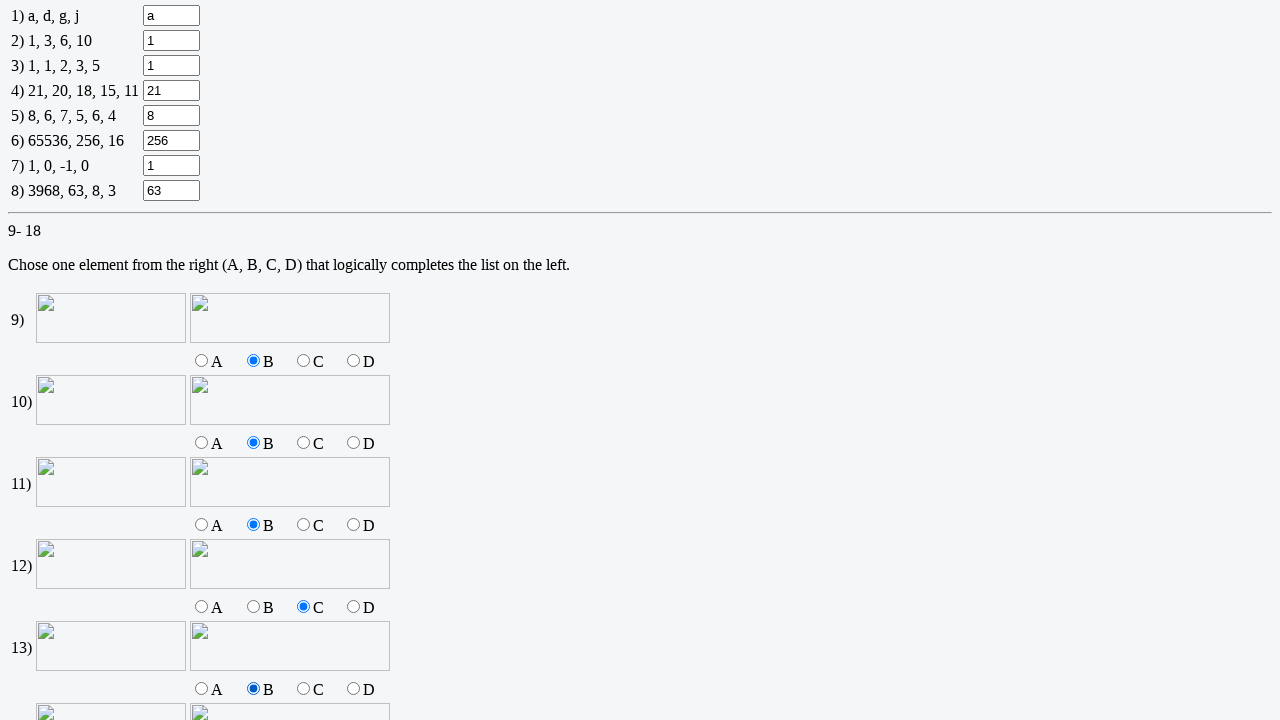

Selected option 'a' for question 14 at (202, 361) on input[name='q14'][value='a']
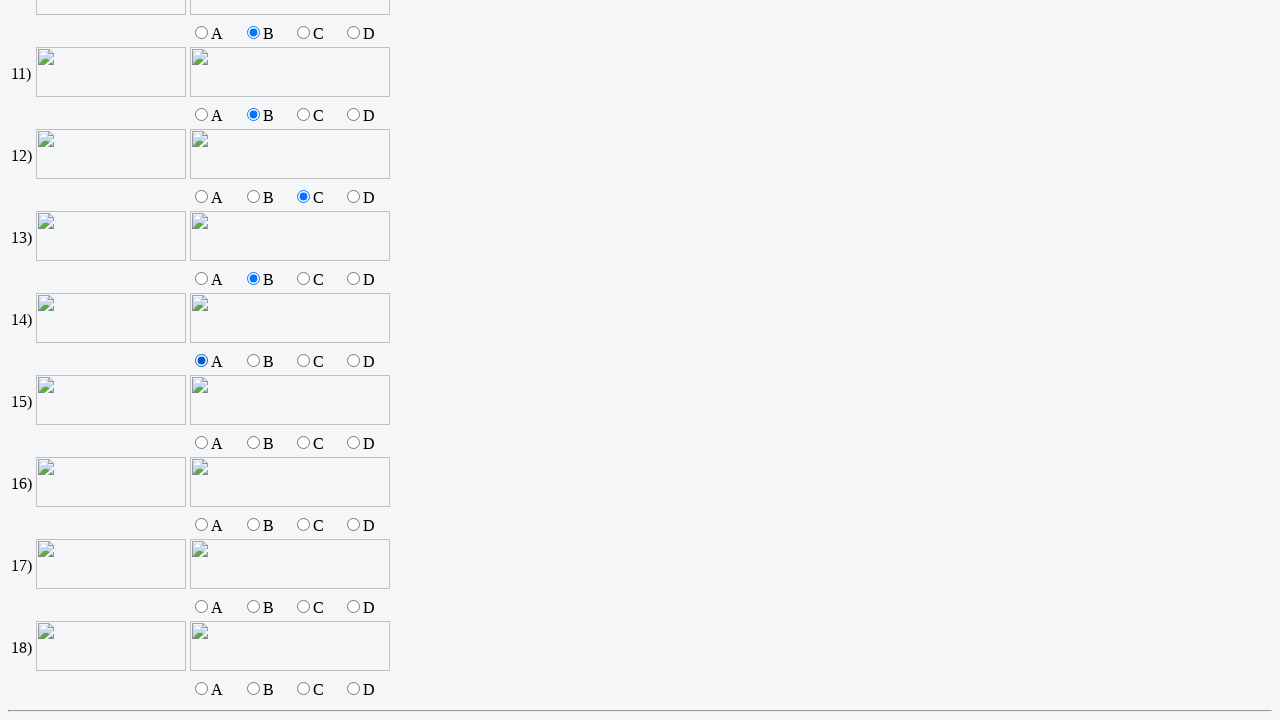

Selected option 'b' for question 15 at (253, 443) on input[name='q15'][value='b']
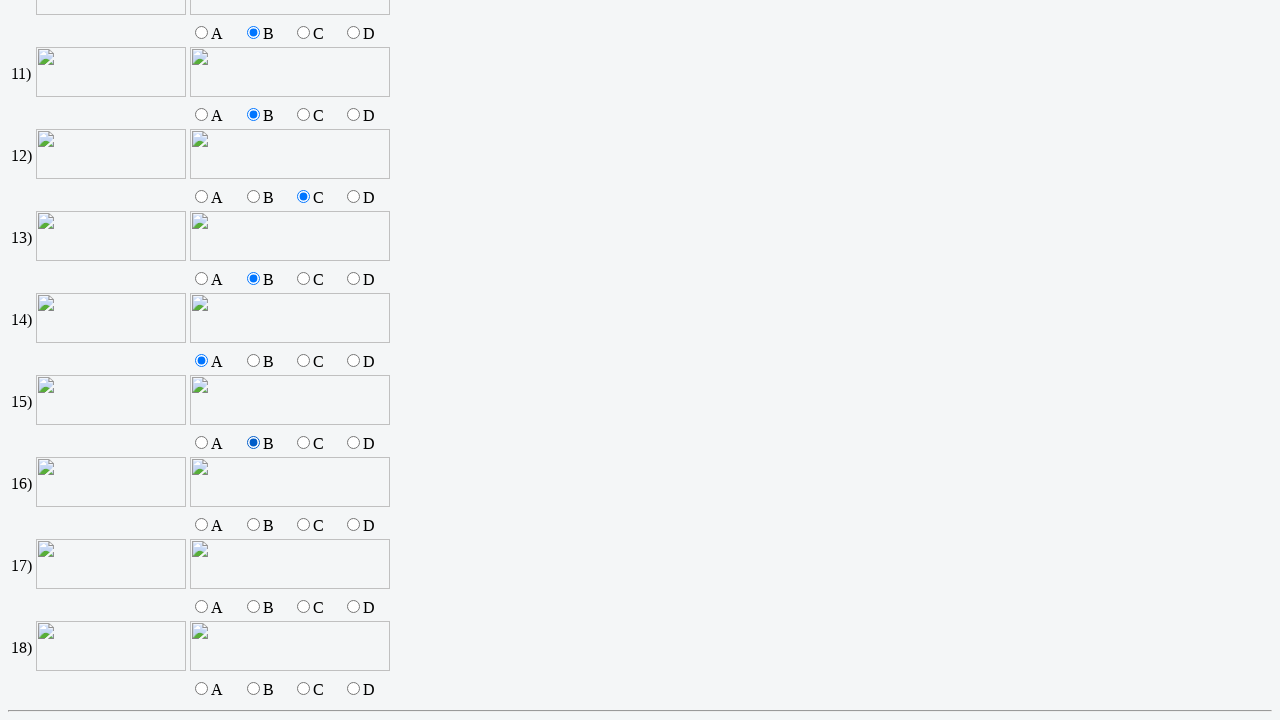

Selected option 'd' for question 16 at (354, 525) on input[name='q16'][value='d']
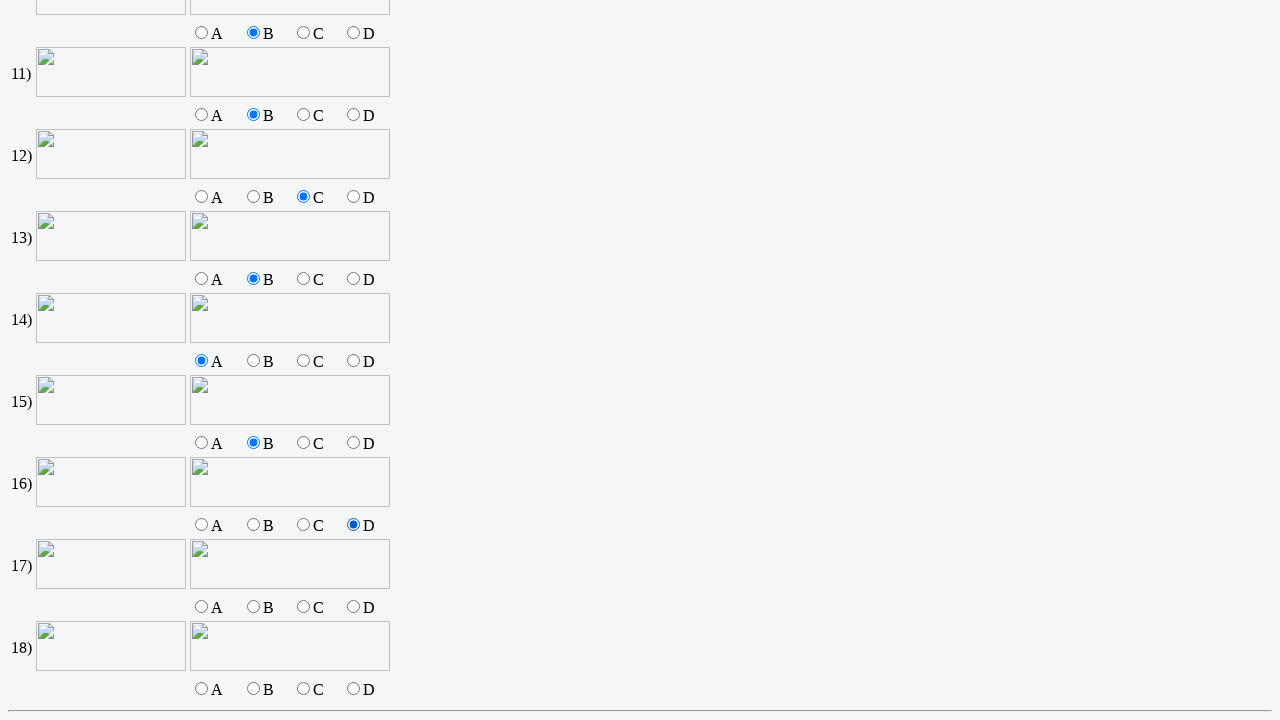

Selected option 'b' for question 17 at (253, 607) on input[name='q17'][value='b']
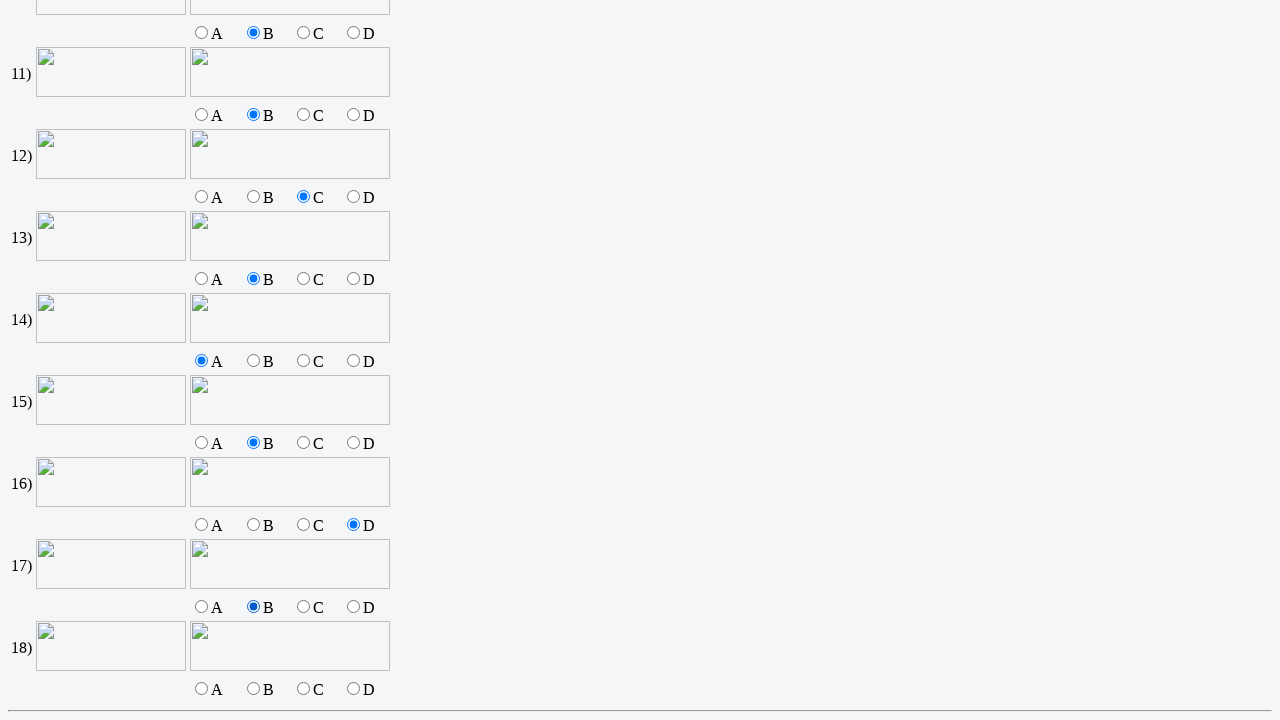

Selected option 'a' for question 18 at (202, 689) on input[name='q18'][value='a']
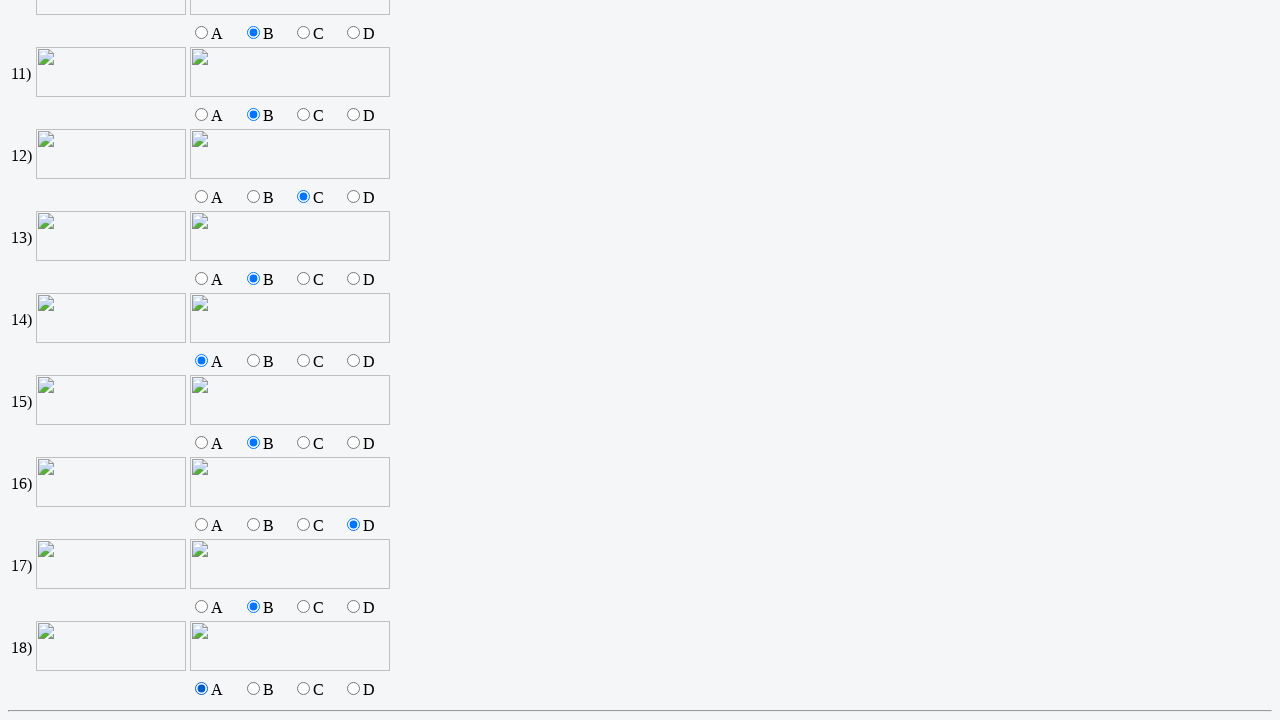

Selected option 'b' for question 19 at (302, 361) on input[name='q19'][value='b']
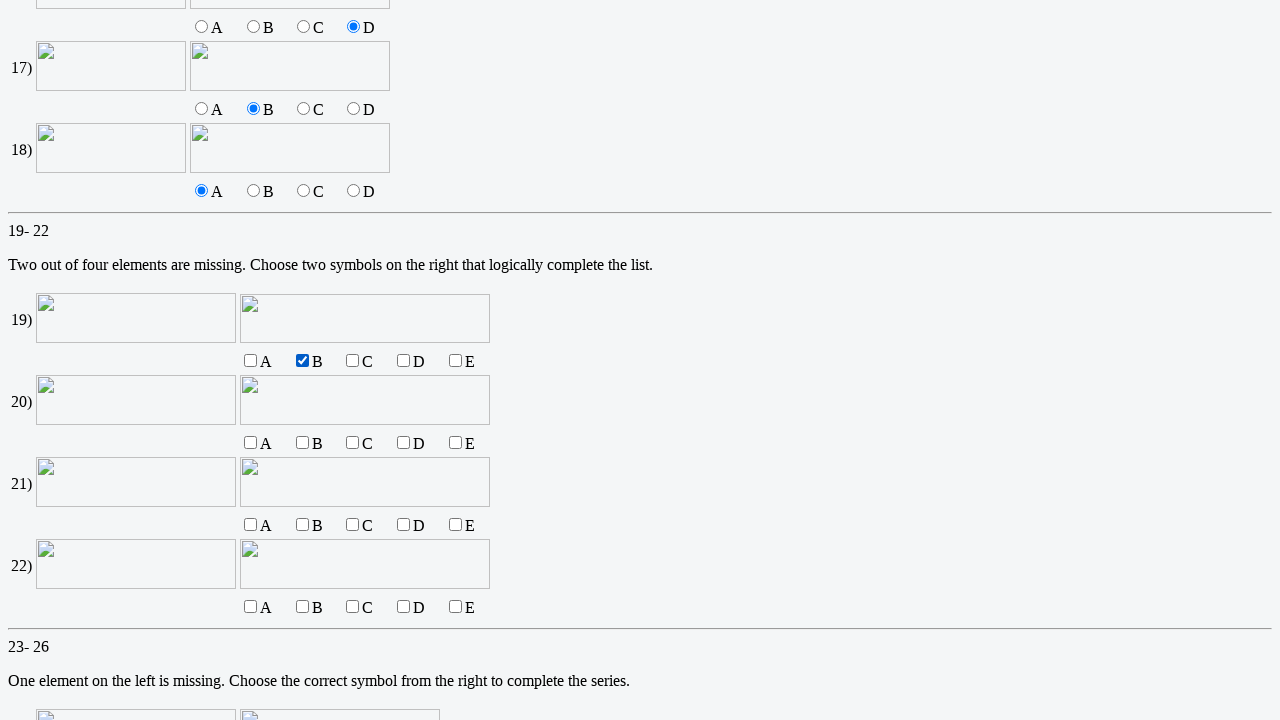

Selected option 'c' for question 20 at (353, 443) on input[name='q20'][value='c']
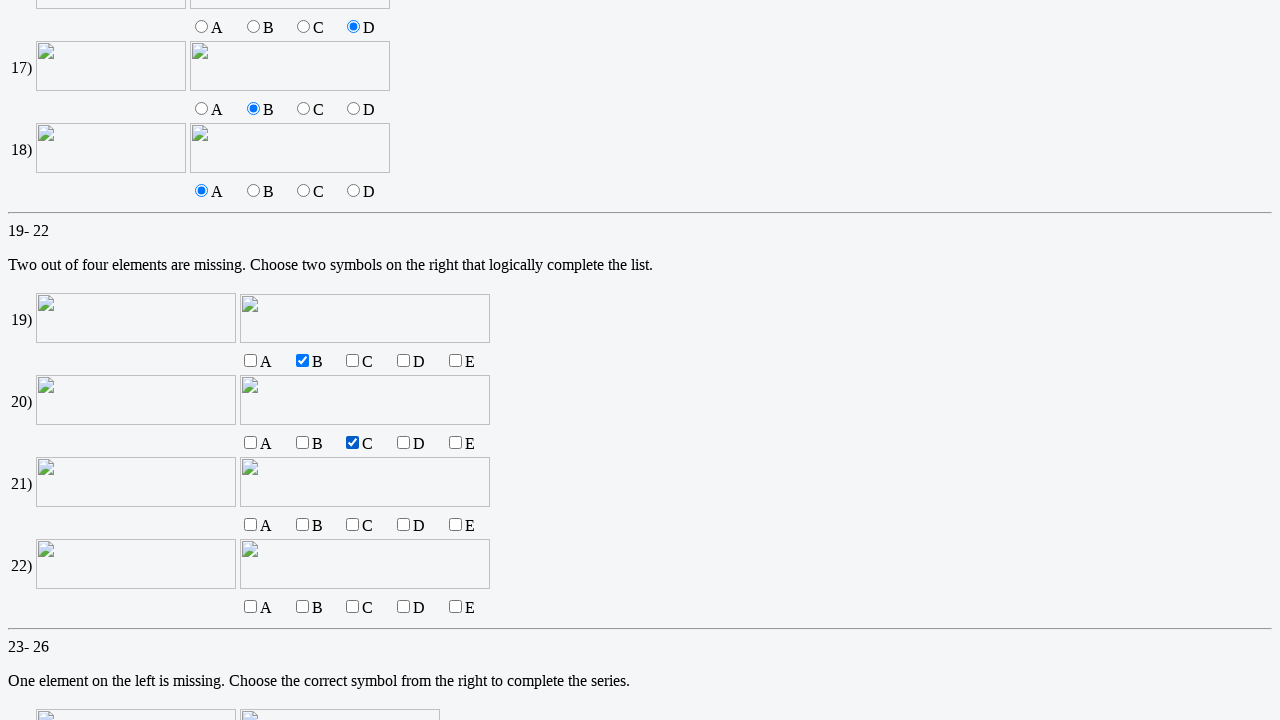

Selected option 'b' for question 21 at (302, 525) on input[name='q21'][value='b']
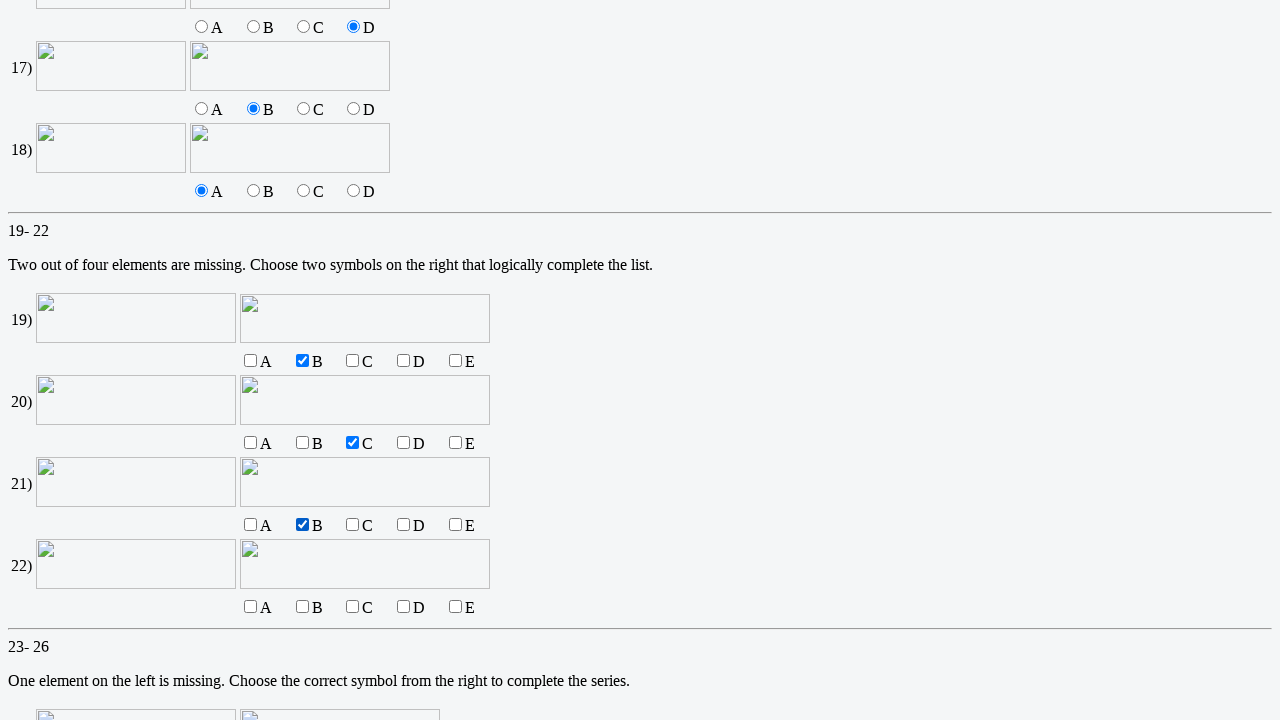

Selected option 'b' for question 22 at (302, 607) on input[name='q22'][value='b']
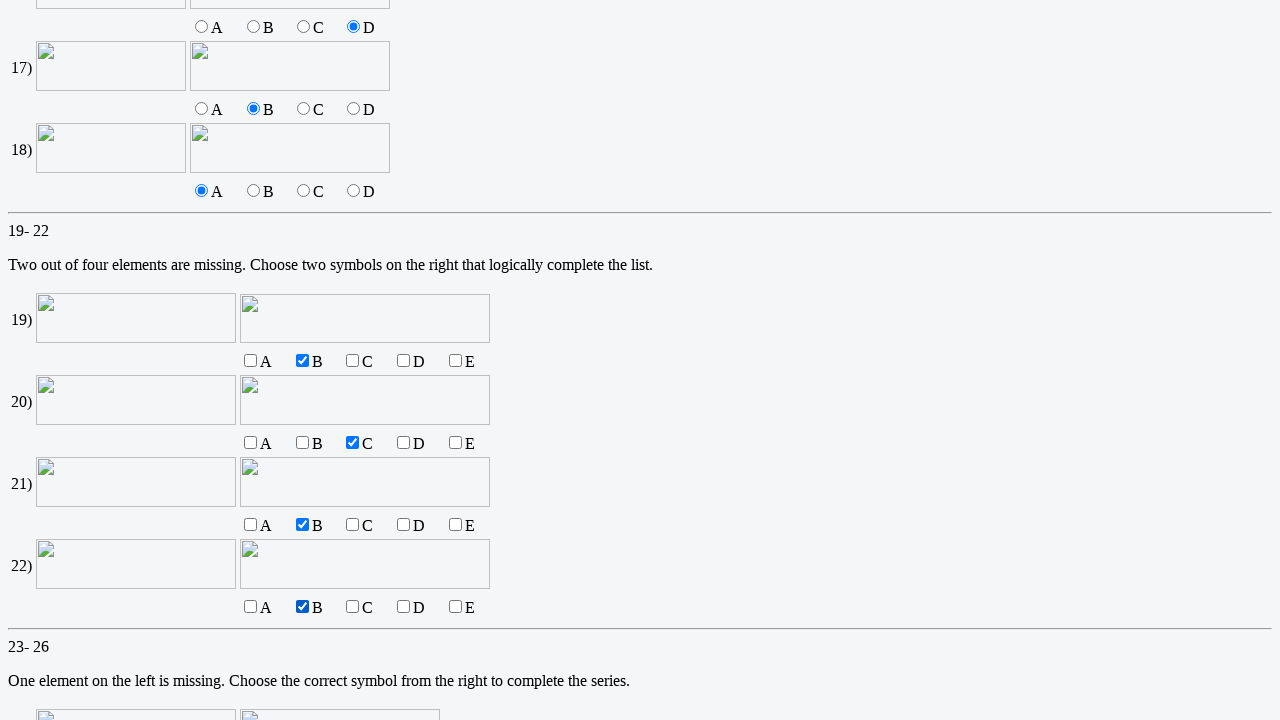

Selected option 'a' for question 23 at (252, 361) on input[name='q23'][value='a']
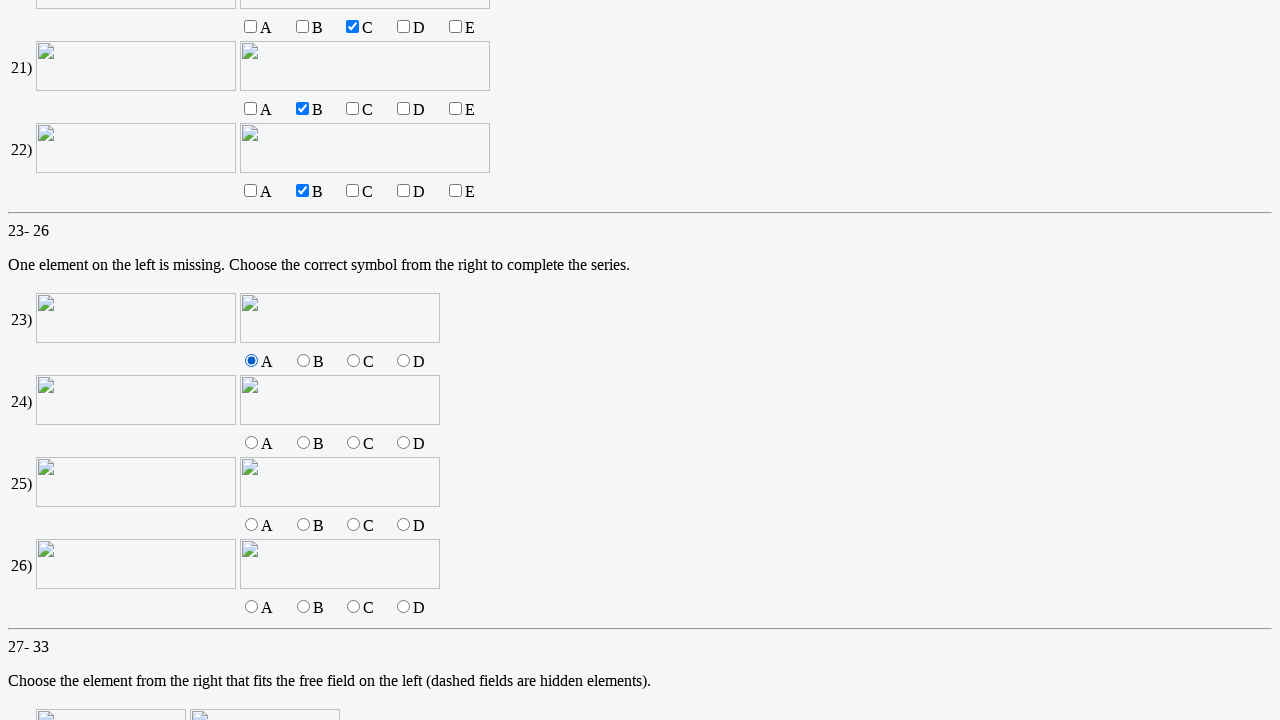

Selected option 'b' for question 24 at (303, 443) on input[name='q24'][value='b']
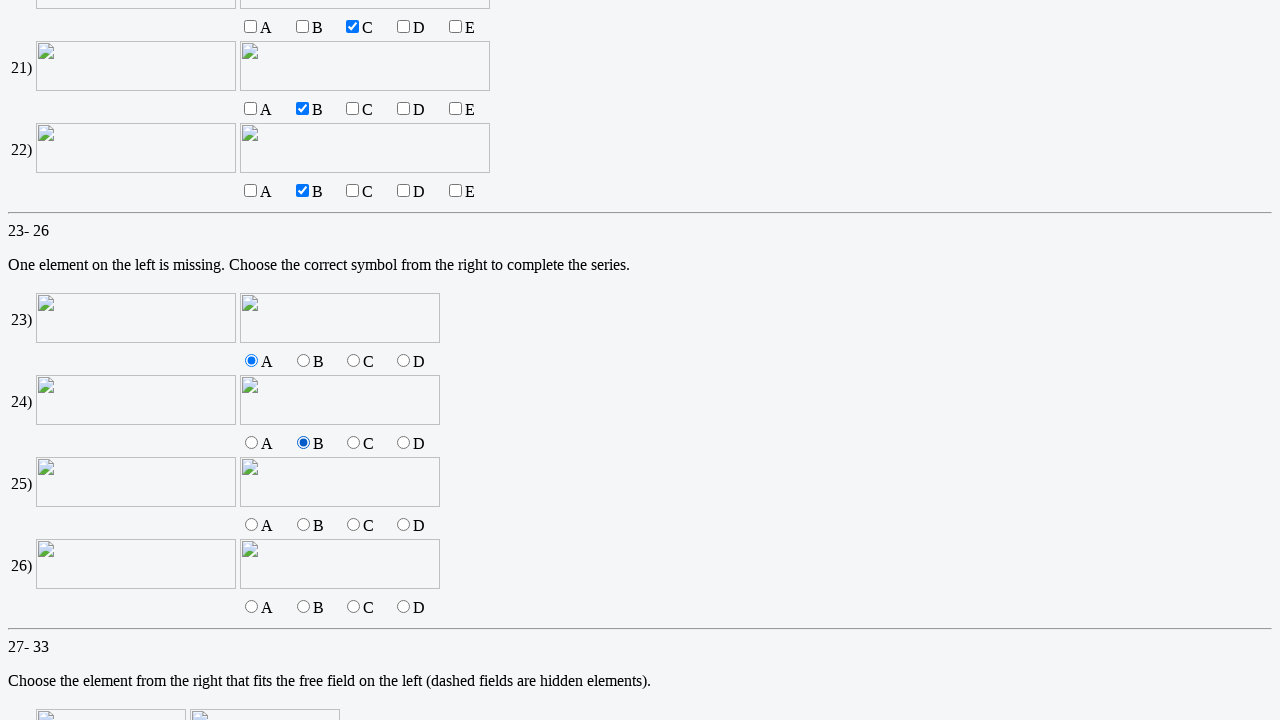

Selected option 'a' for question 25 at (252, 525) on input[name='q25'][value='a']
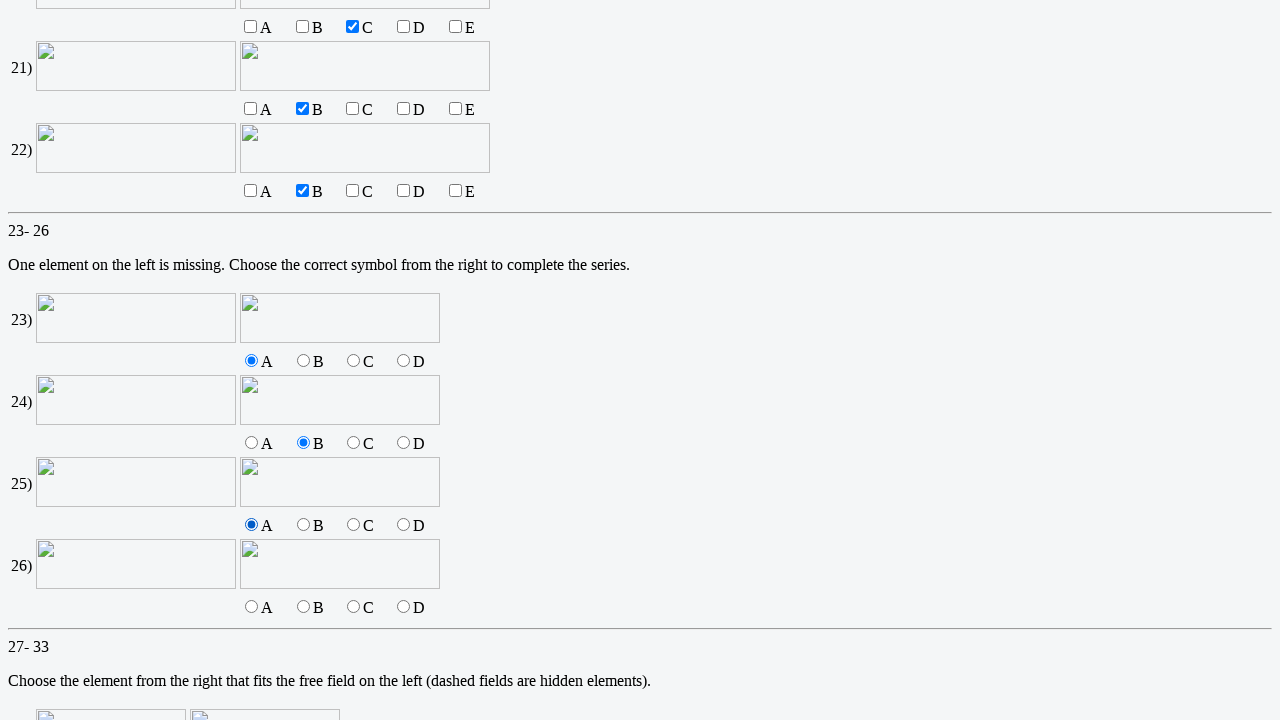

Selected option 'd' for question 26 at (404, 607) on input[name='q26'][value='d']
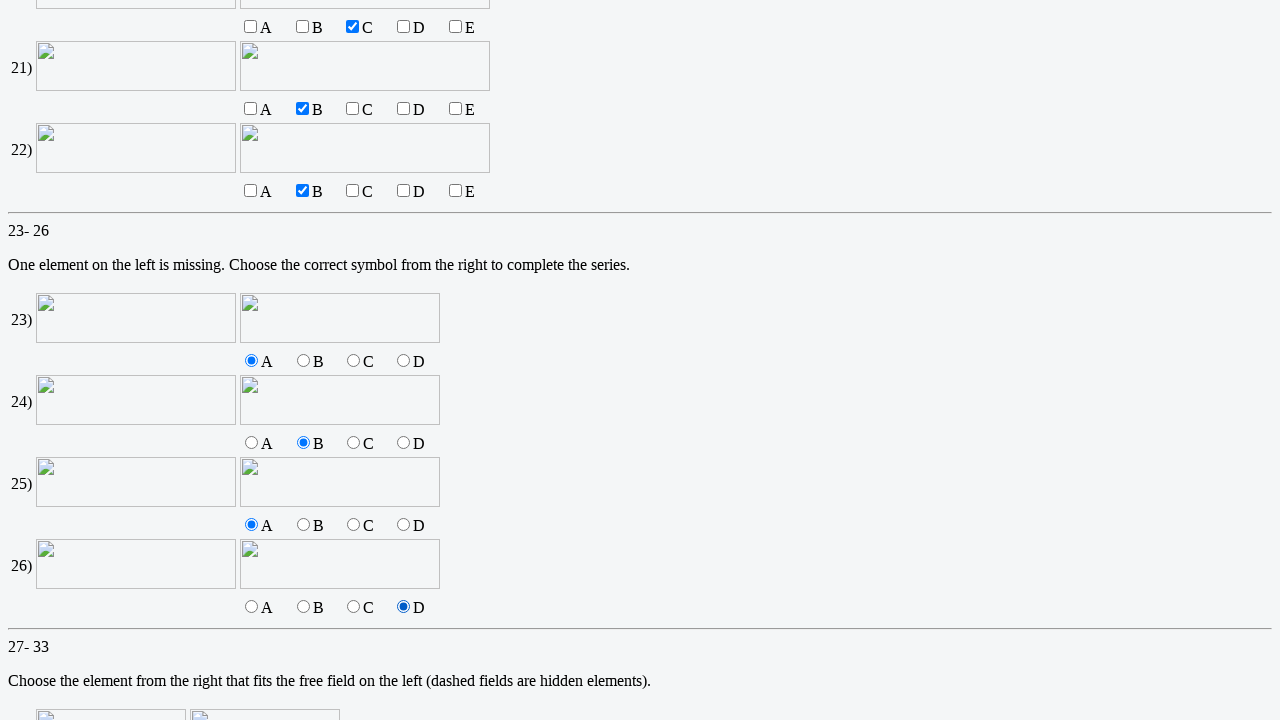

Selected option 'd' for question 27 at (316, 361) on input[name='q27'][value='d']
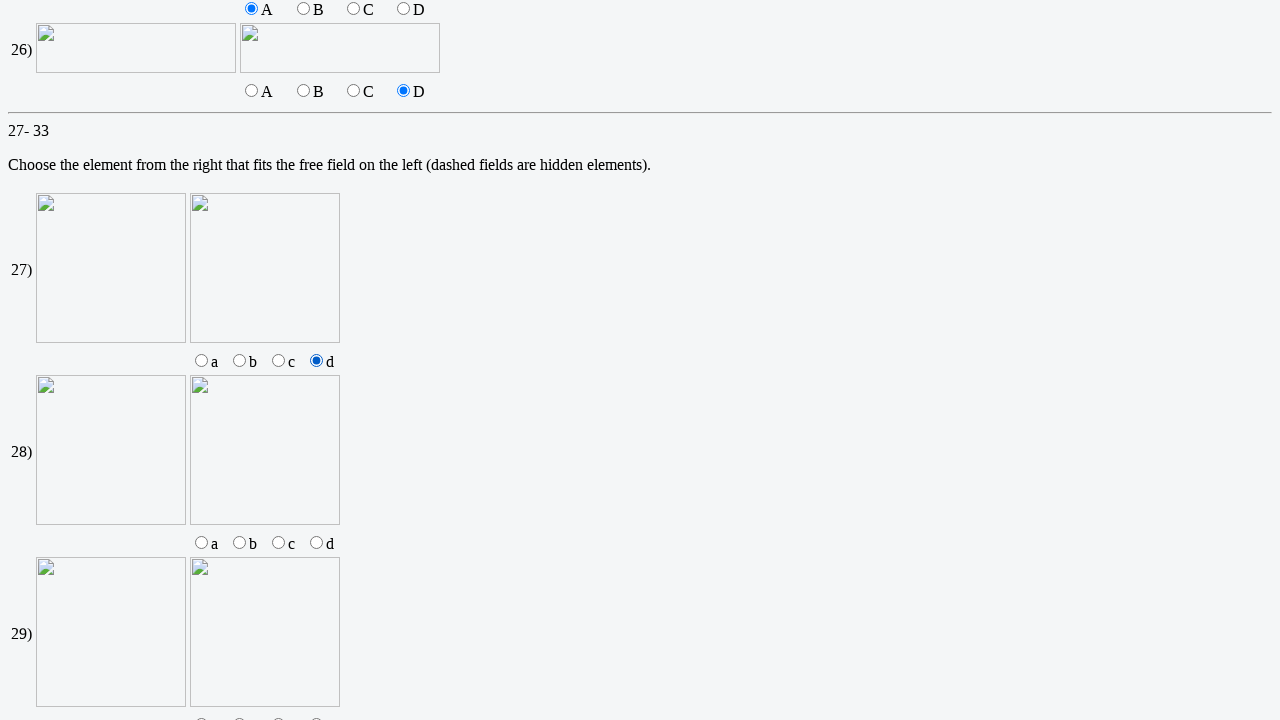

Selected option 'd' for question 28 at (316, 543) on input[name='q28'][value='d']
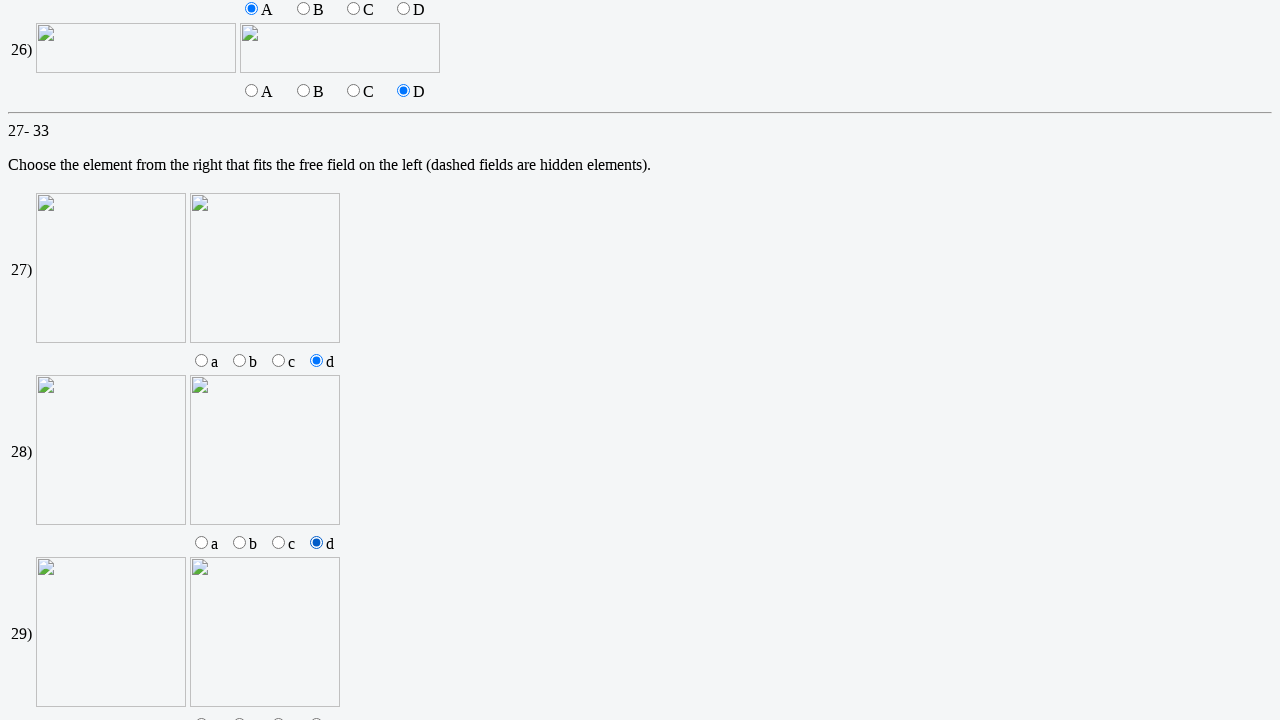

Selected option 'd' for question 29 at (316, 714) on input[name='q29'][value='d']
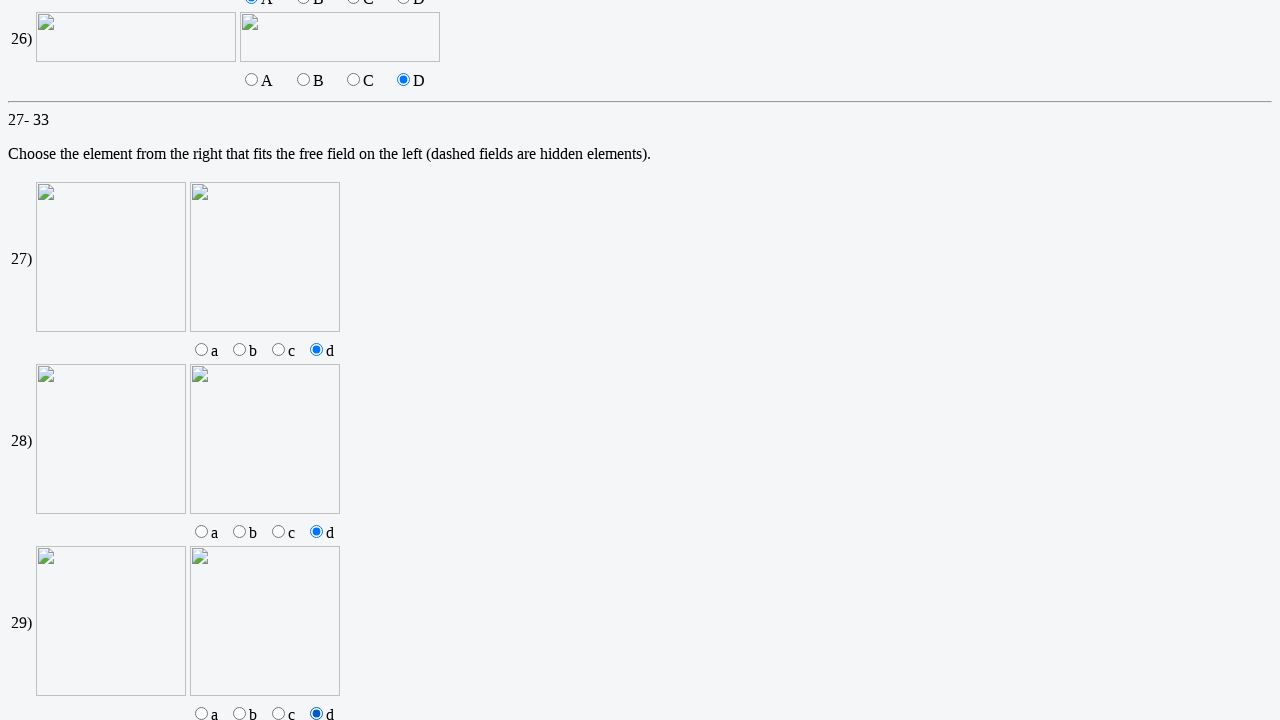

Selected option 'd' for question 30 at (316, 361) on input[name='q30'][value='d']
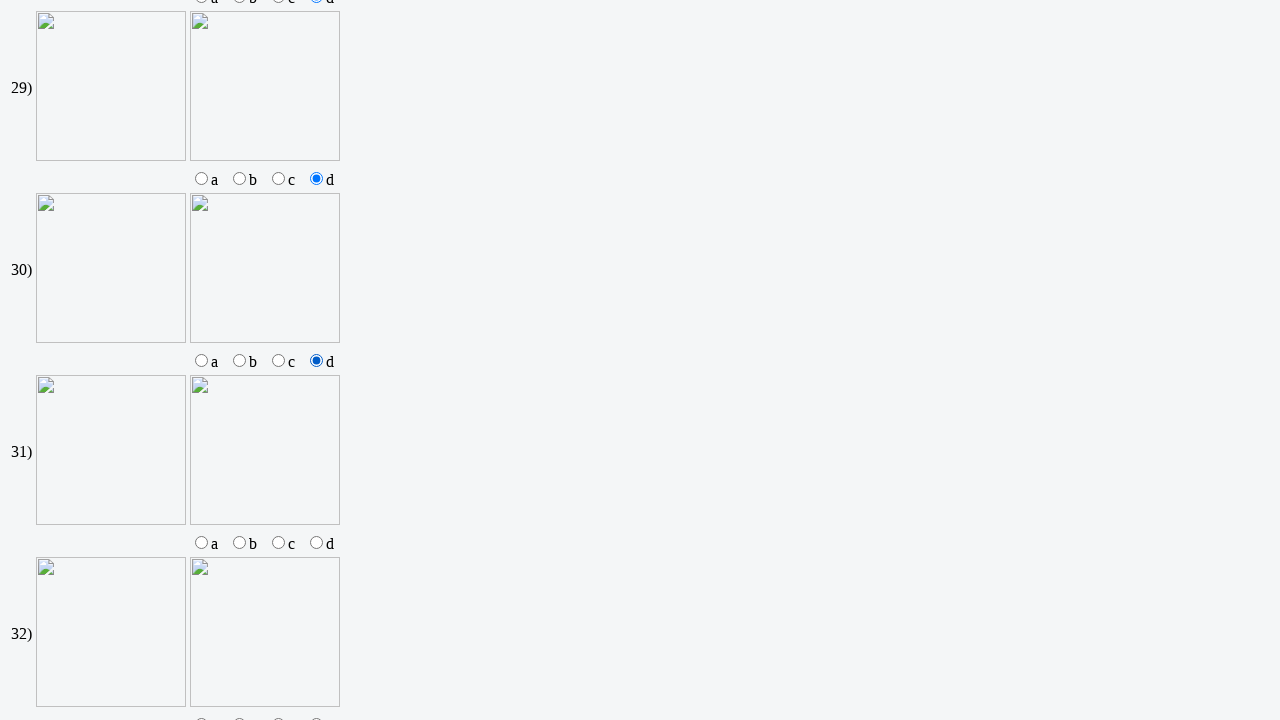

Selected option 'd' for question 31 at (316, 543) on input[name='q31'][value='d']
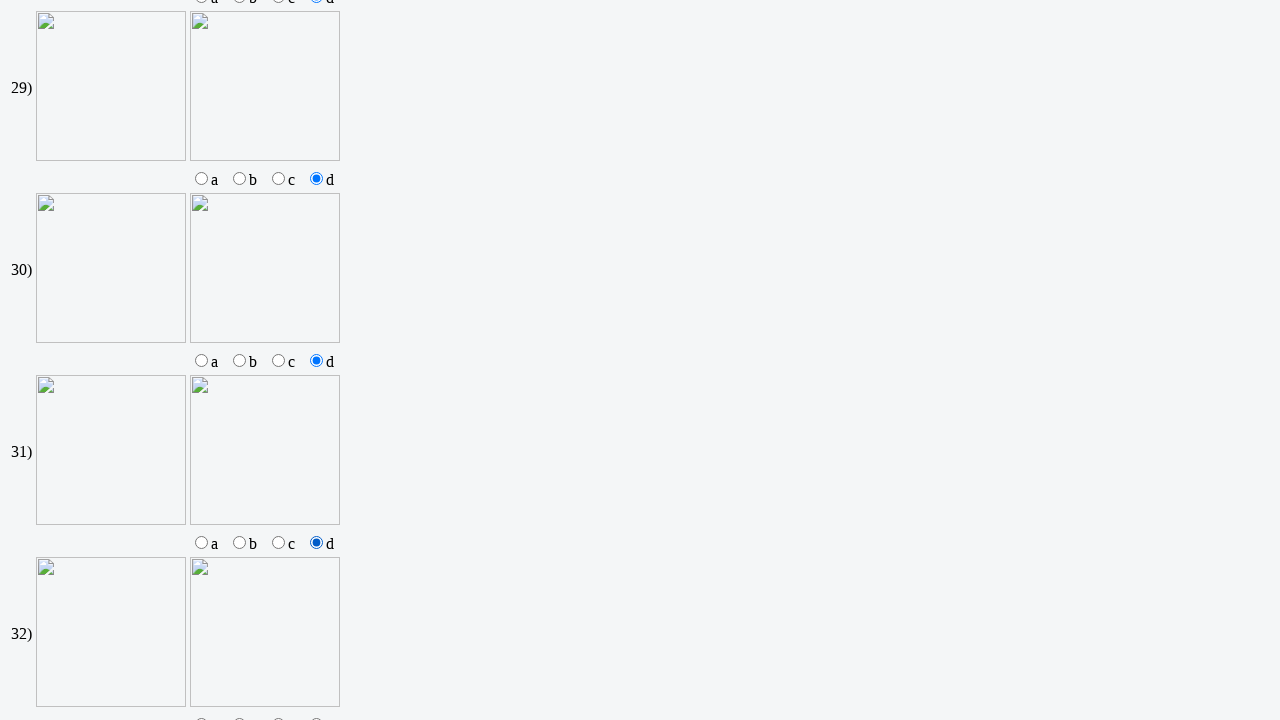

Selected option 'd' for question 32 at (316, 714) on input[name='q32'][value='d']
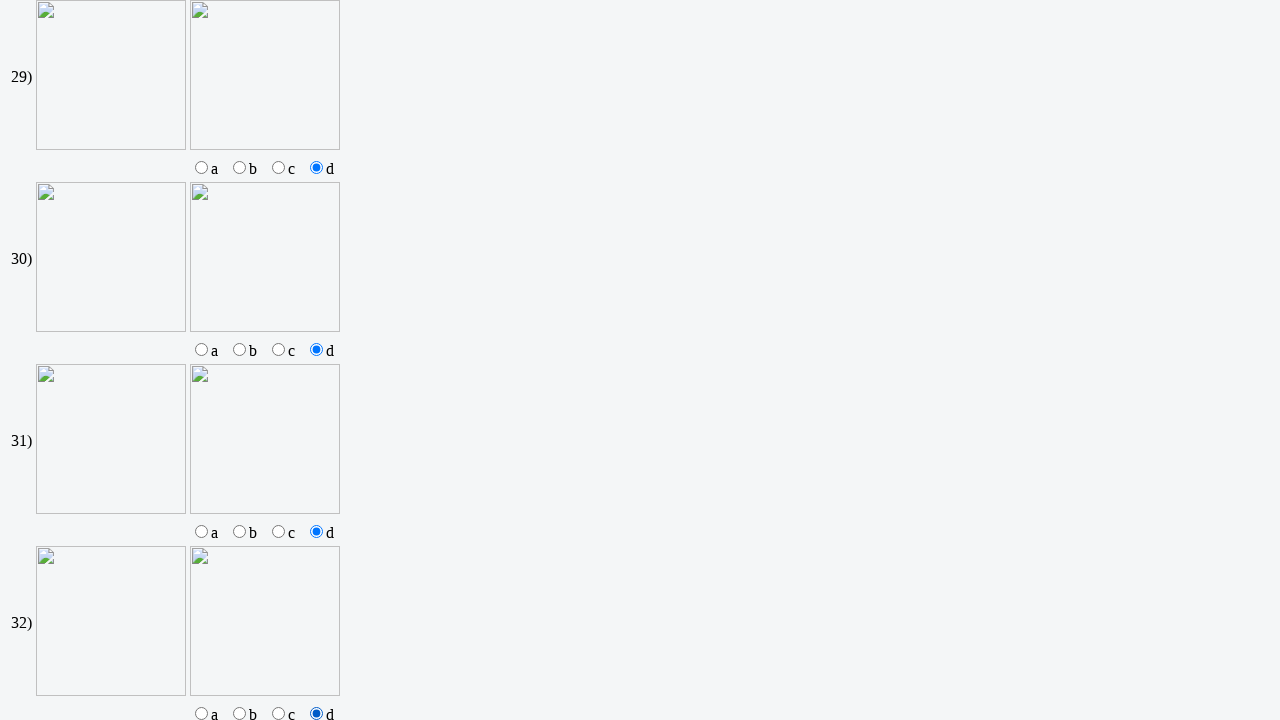

Selected option 'd' for question 33 at (316, 361) on input[name='q33'][value='d']
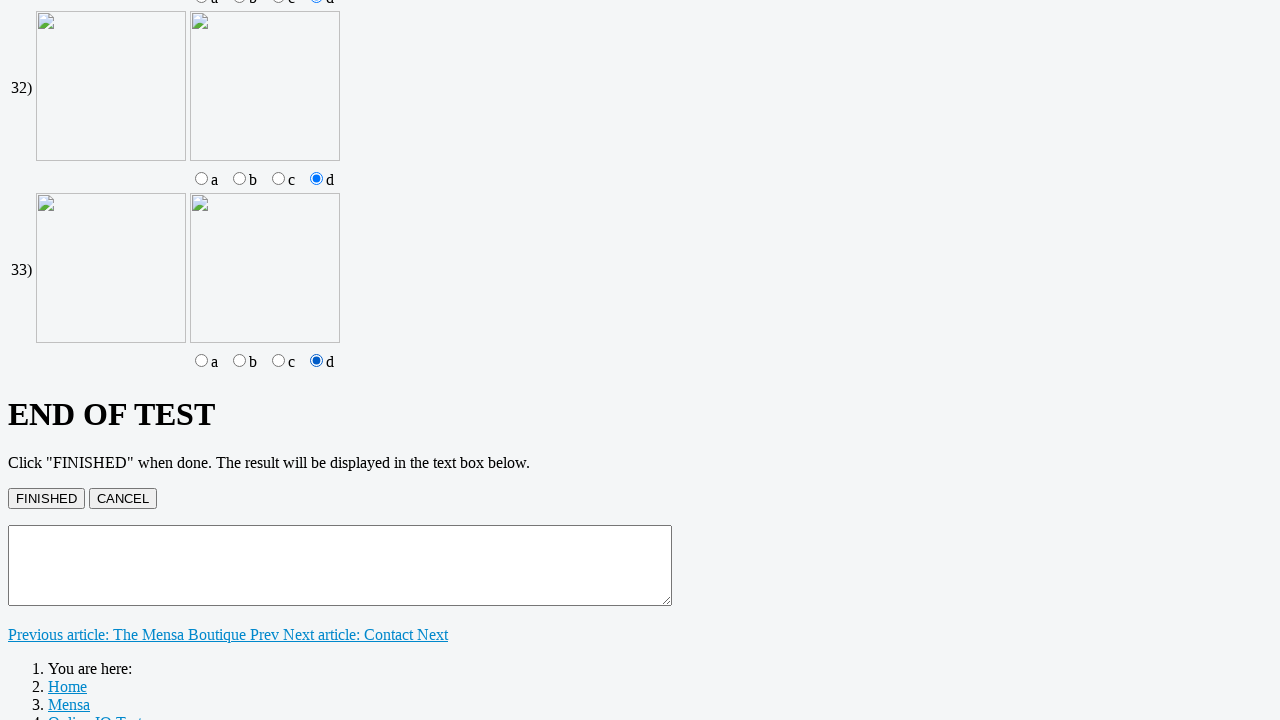

Clicked FINISHED button to submit the IQ test at (46, 498) on input[value='FINISHED'][type='BUTTON']
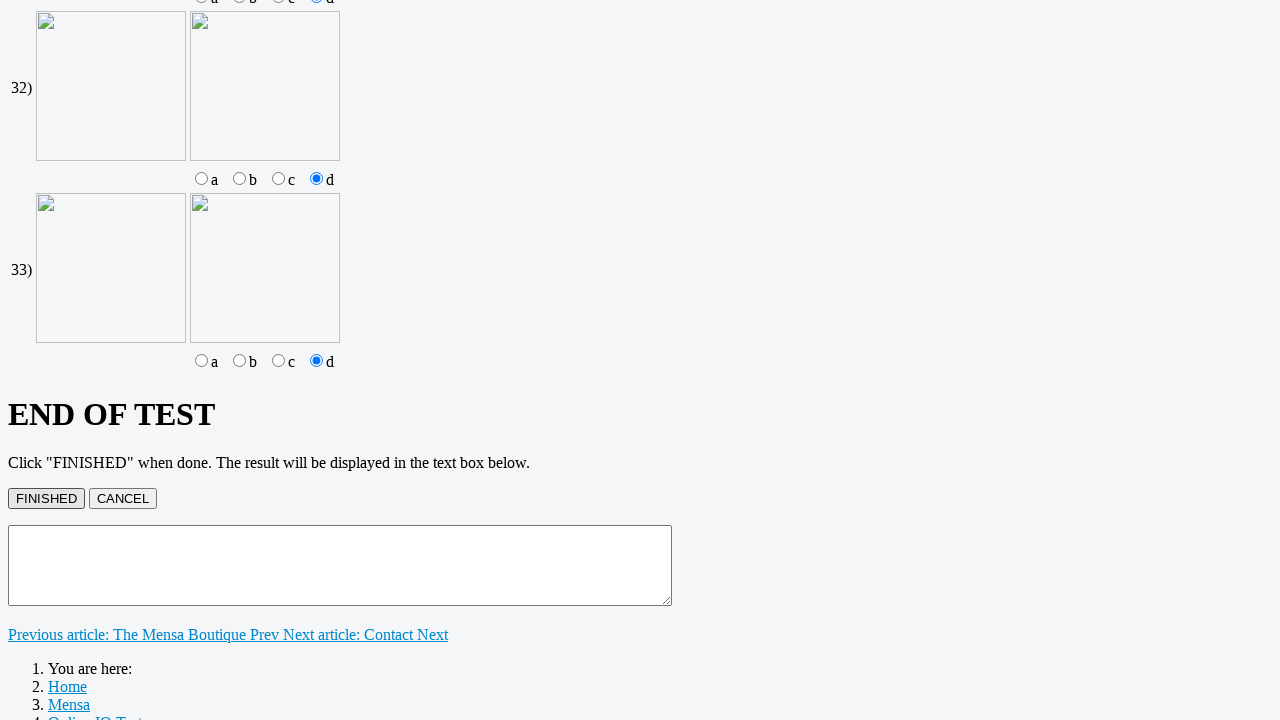

Waited 3 seconds for test results to load
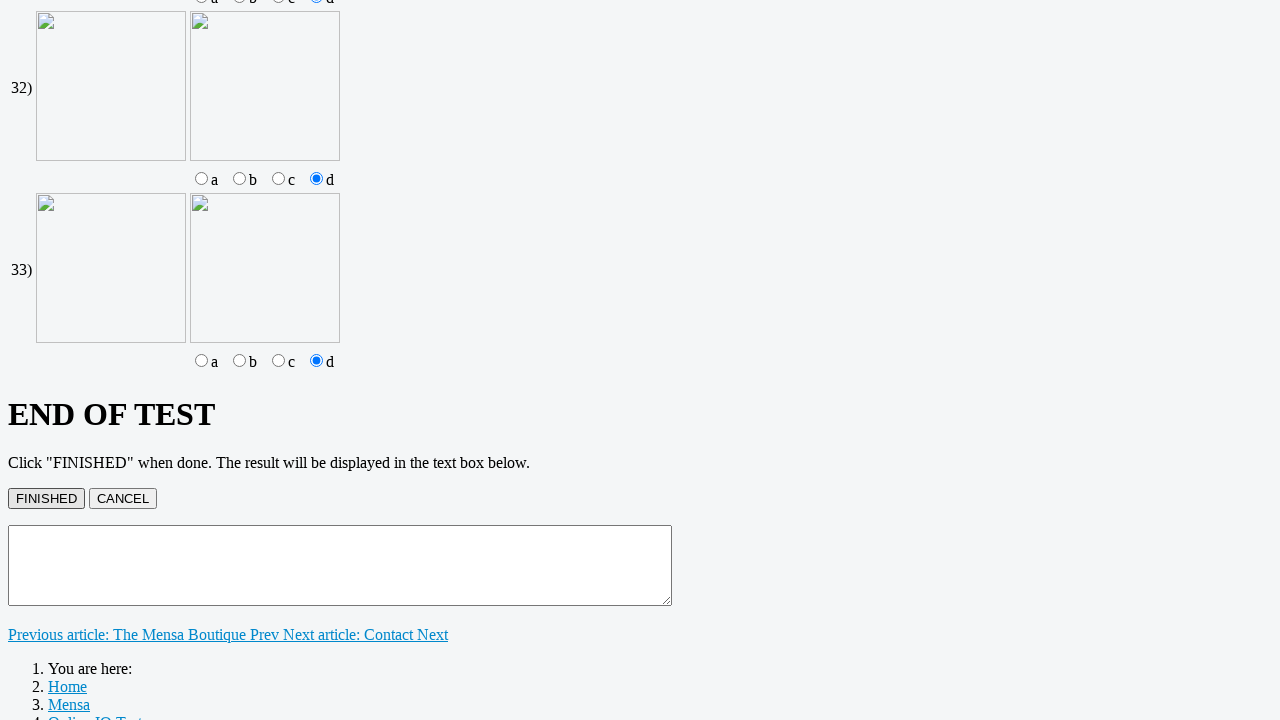

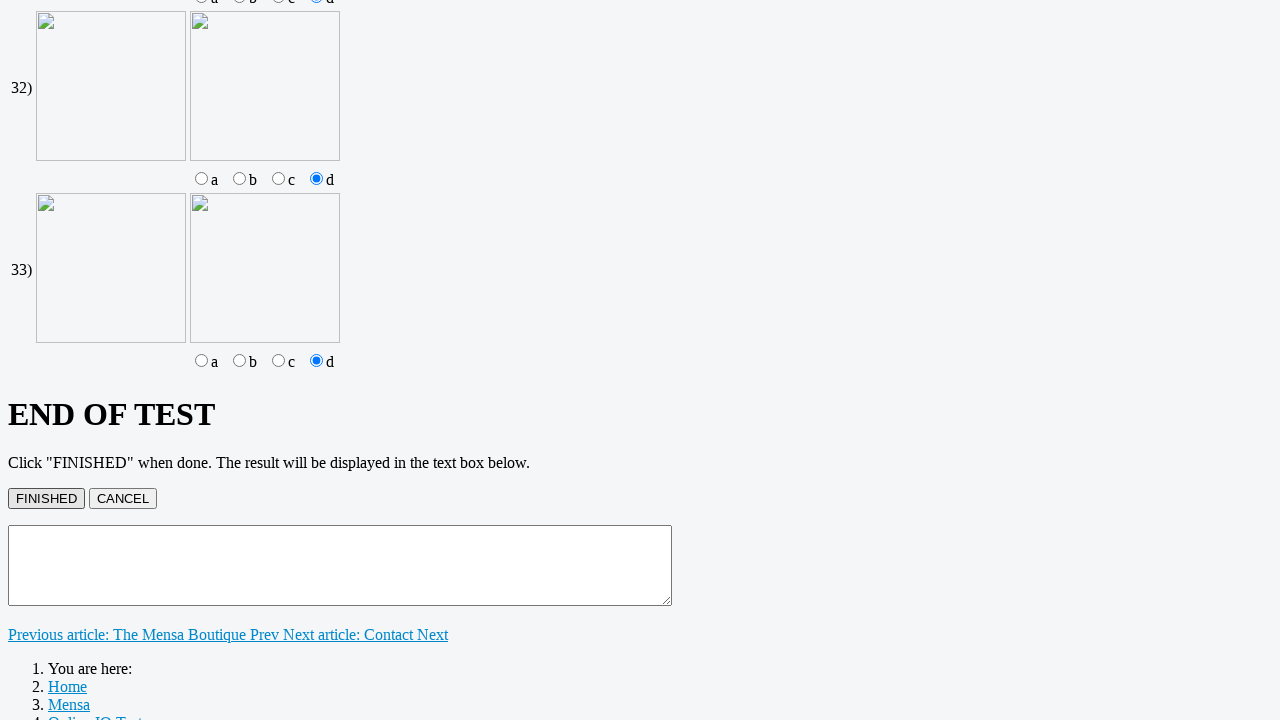